Tests a dynamic pricing page by waiting for a specific price, booking when the price reaches $100, and solving a mathematical challenge to complete the booking

Starting URL: http://suninjuly.github.io/explicit_wait2.html

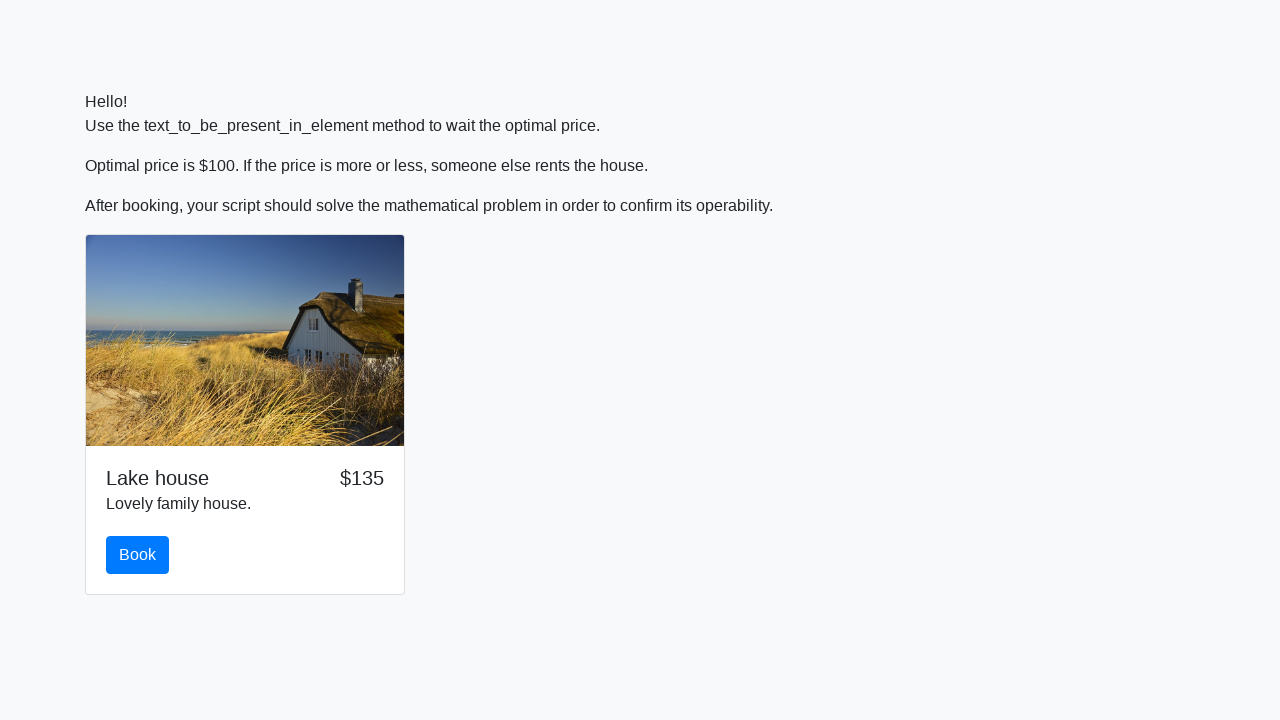

Waited for price to reach $100
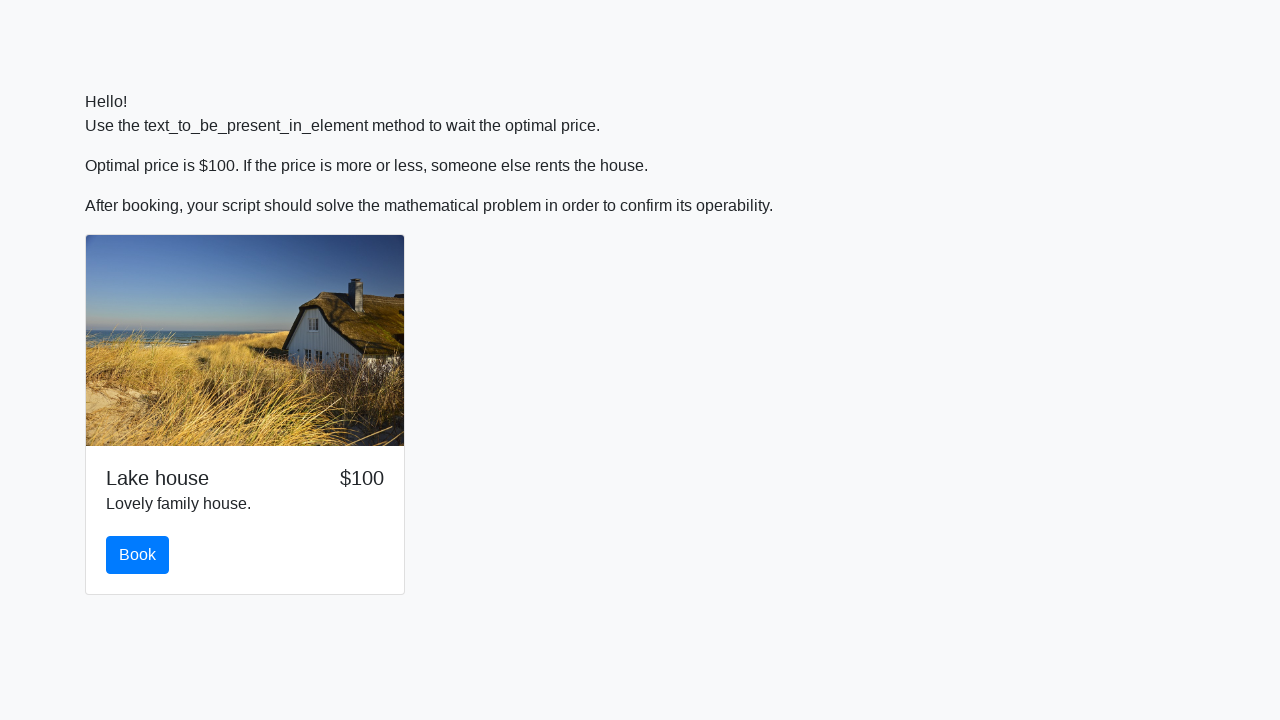

Clicked book button at (138, 555) on #book
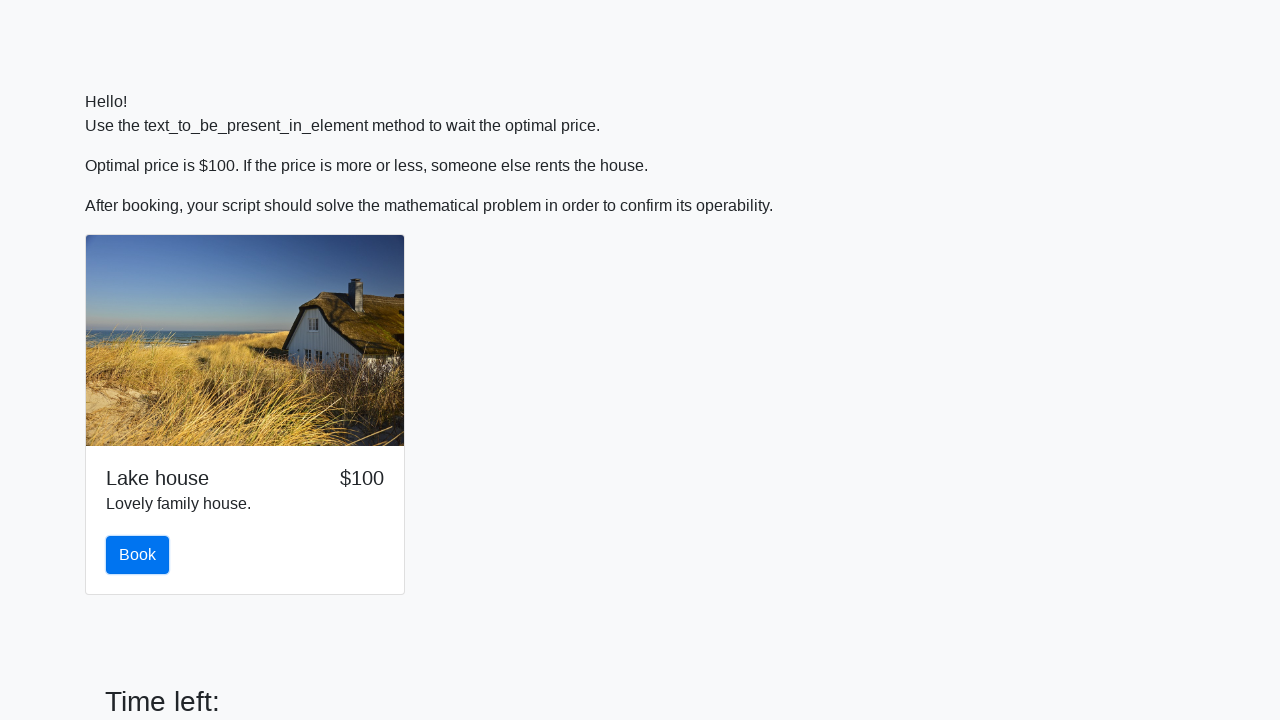

Scrolled down 300 pixels to reveal the form
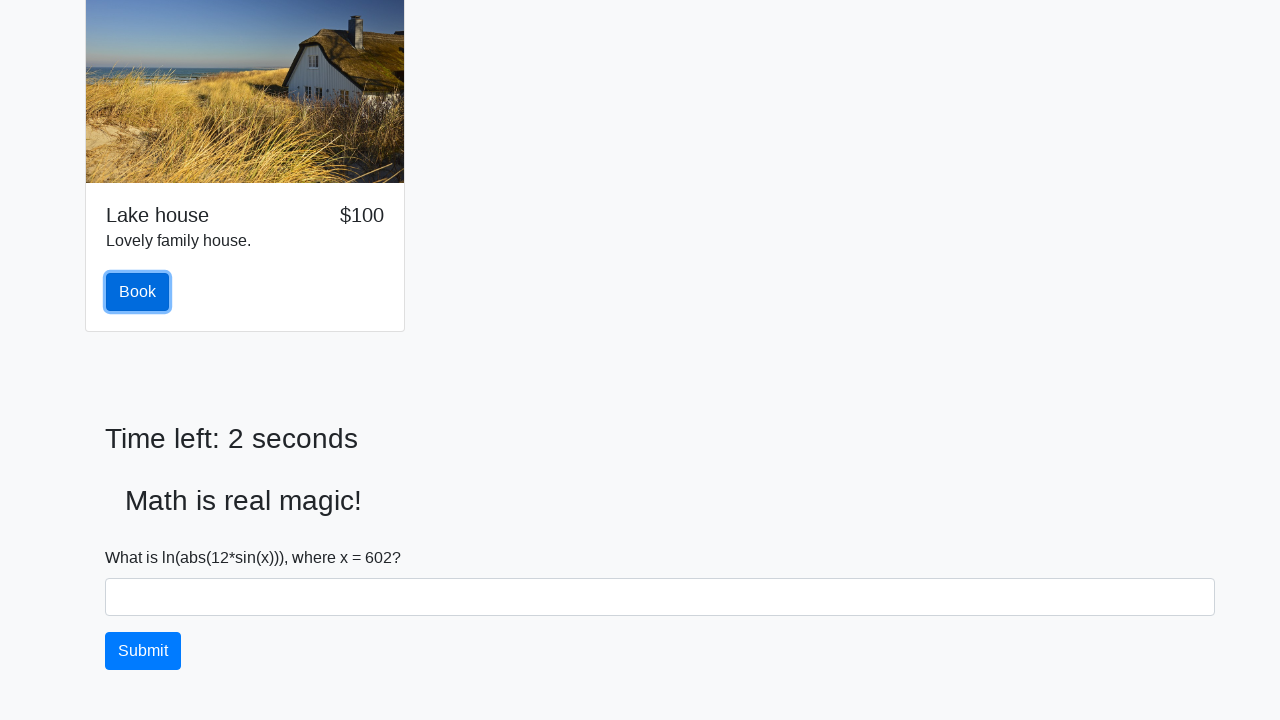

Retrieved x value from input_value element
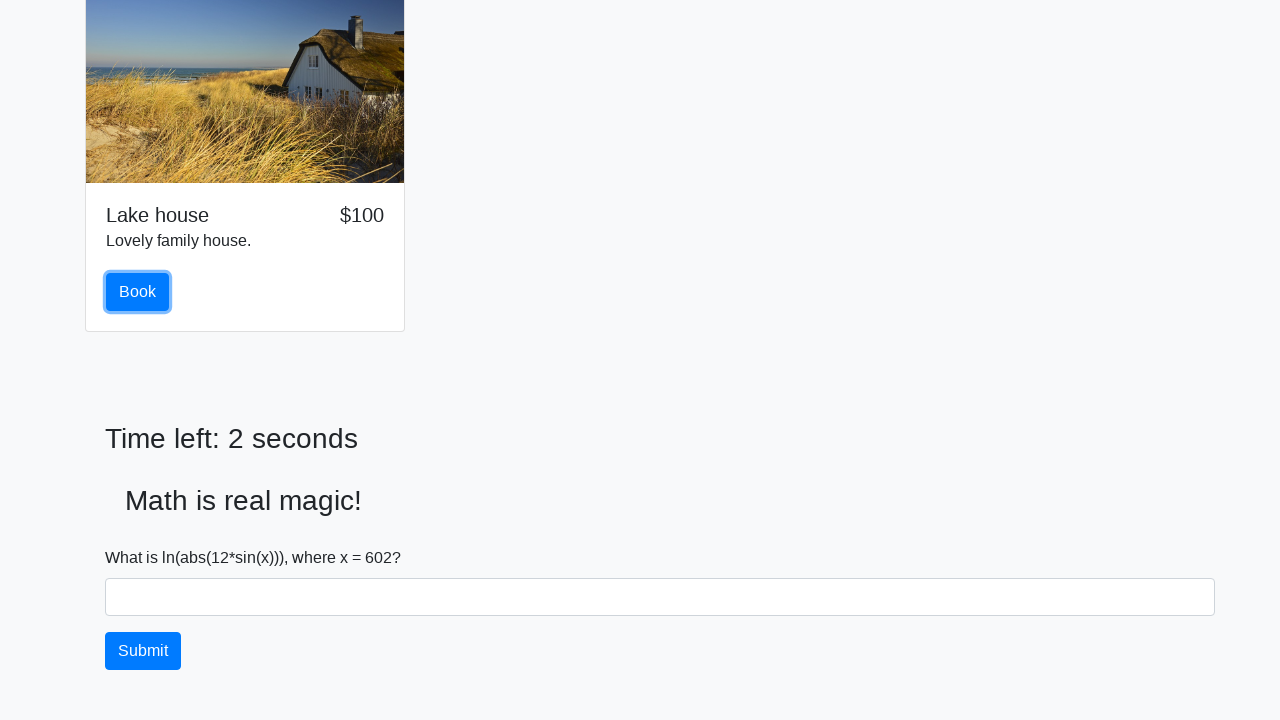

Calculated mathematical result: log(abs(12 * sin(602))) = 2.408884701491181
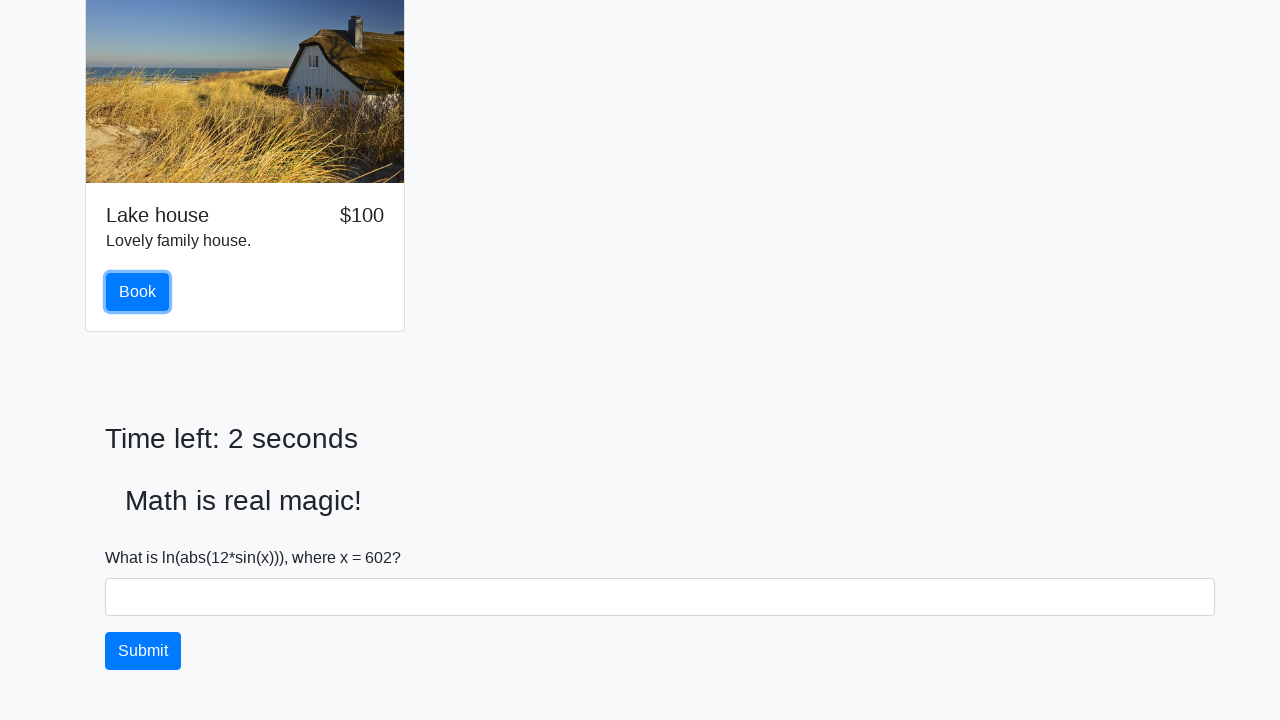

Filled answer field with calculated result on #answer
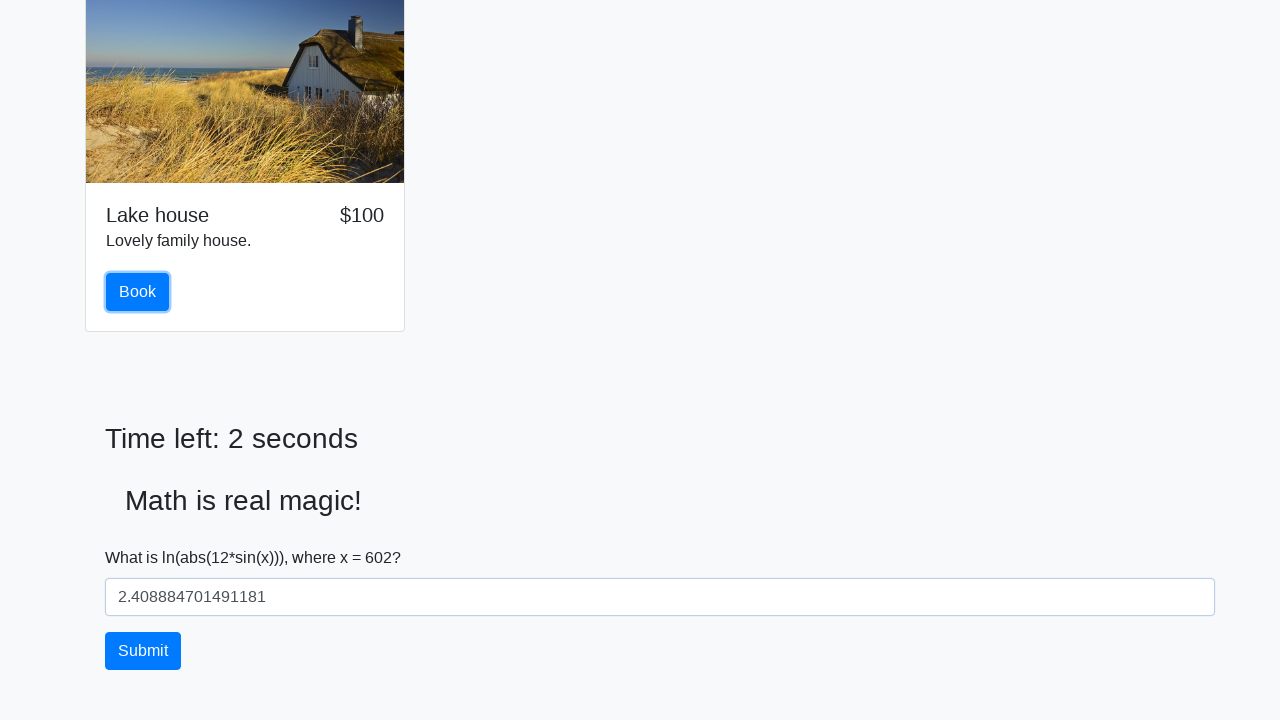

Clicked submit button to complete the booking at (143, 651) on button[type='submit']
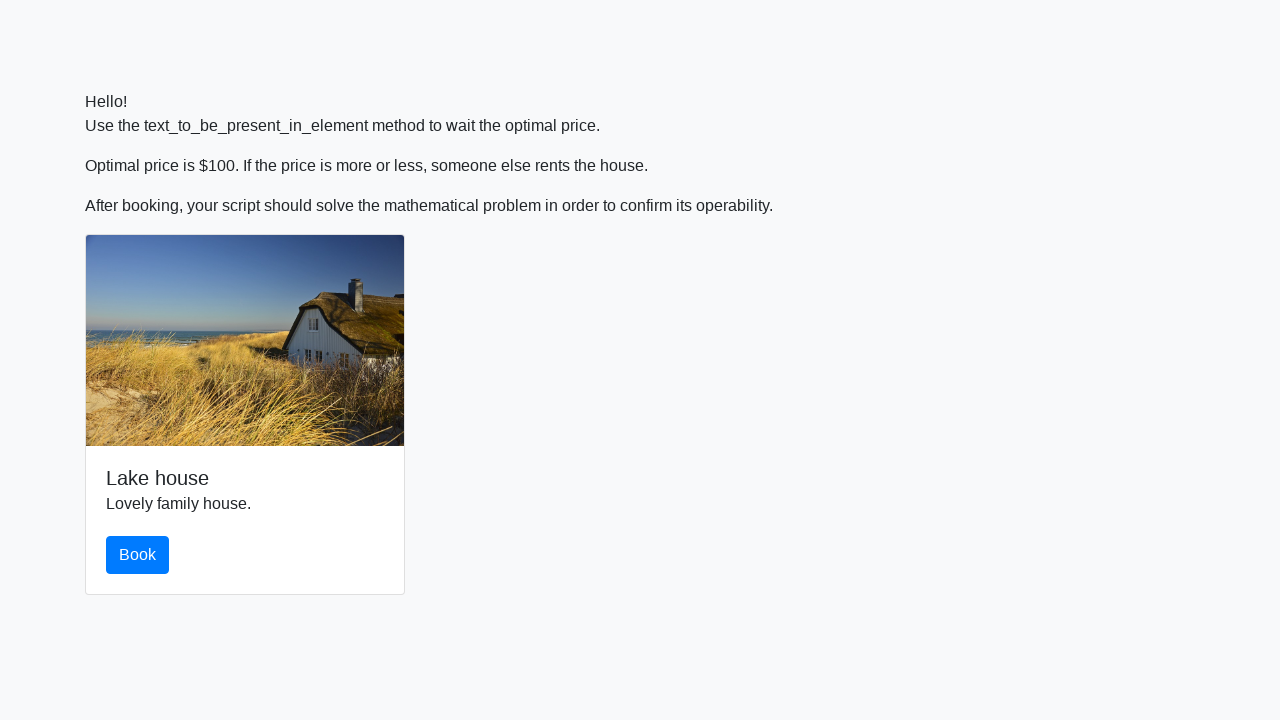

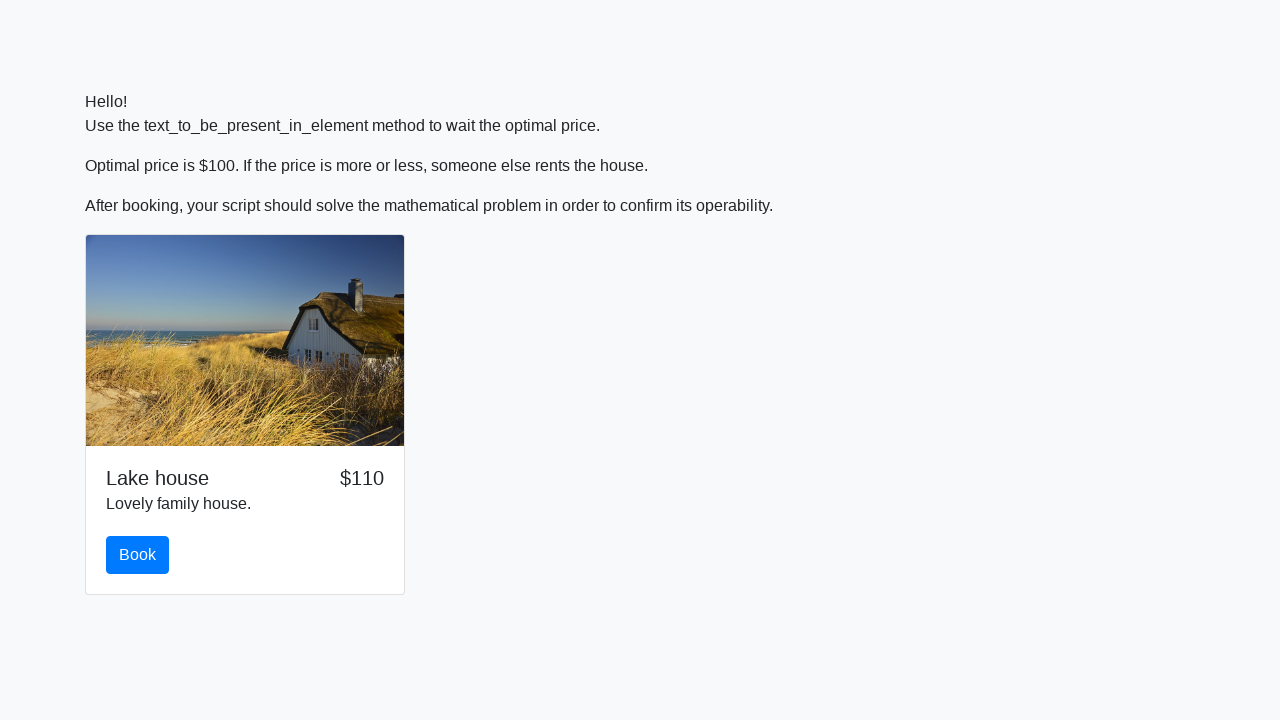